Tests the Unmute.sh text-to-speech interface by filling in a prompt, selecting a voice option, and clicking the play button to start audio generation.

Starting URL: https://unmute.sh/

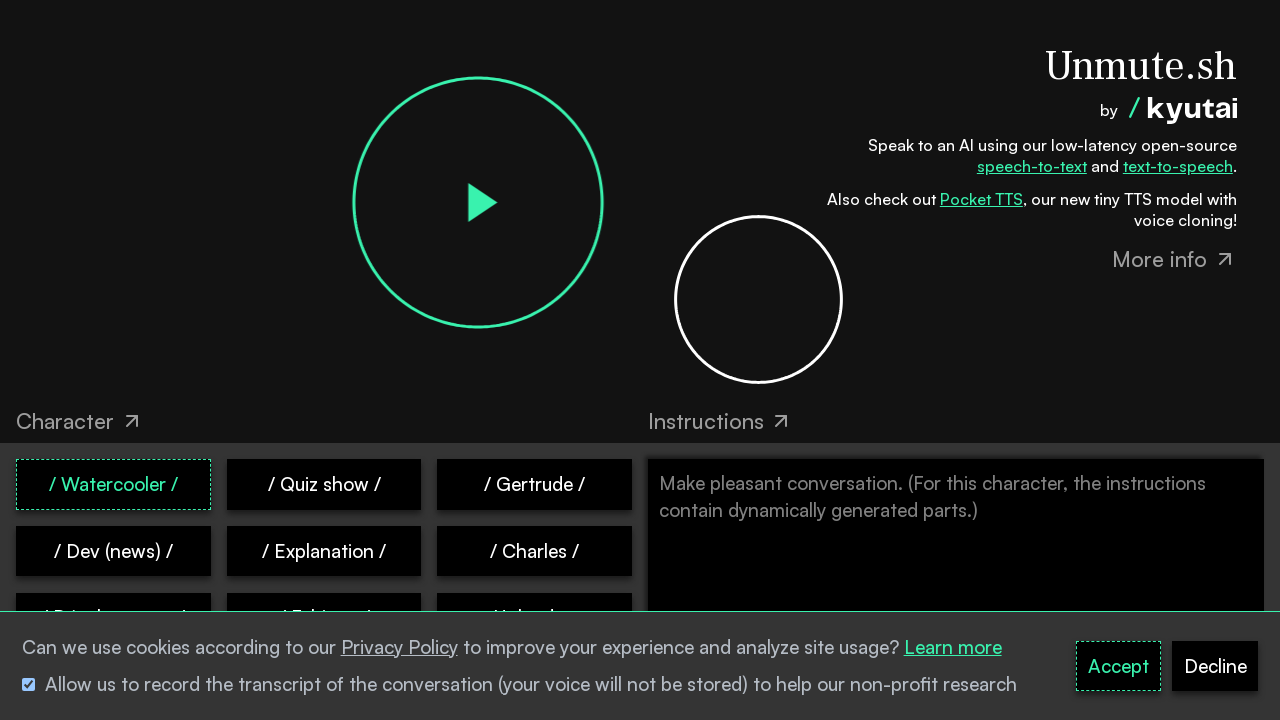

Navigated to Unmute.sh text-to-speech interface
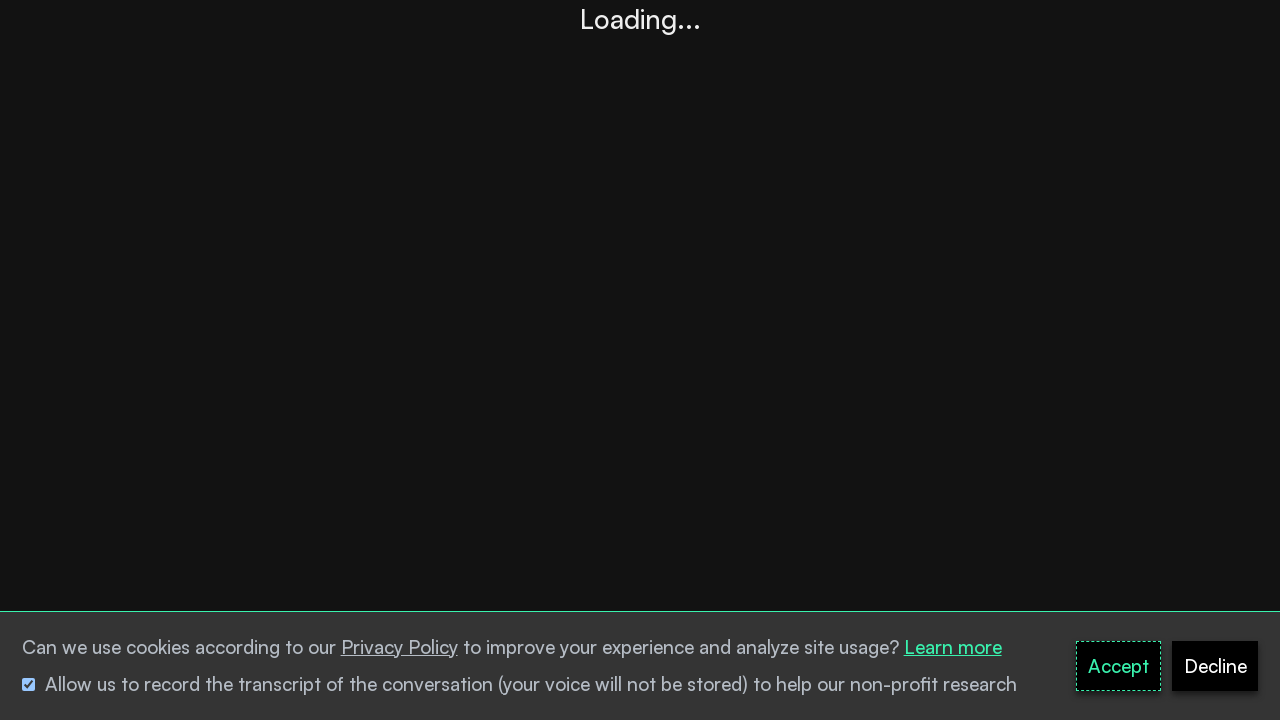

Prompt textarea loaded and ready
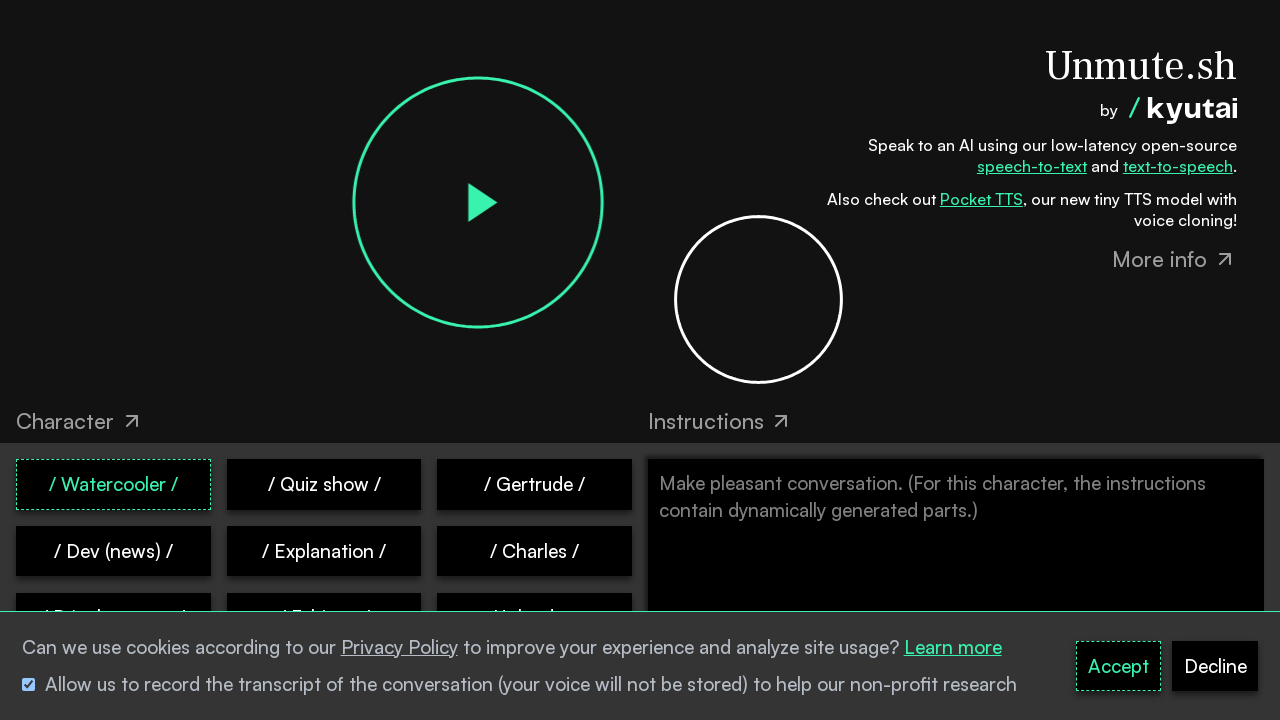

Filled prompt textarea with test message on xpath=/html/body/div[1]/div/div/div[2]/div[2]/div/textarea
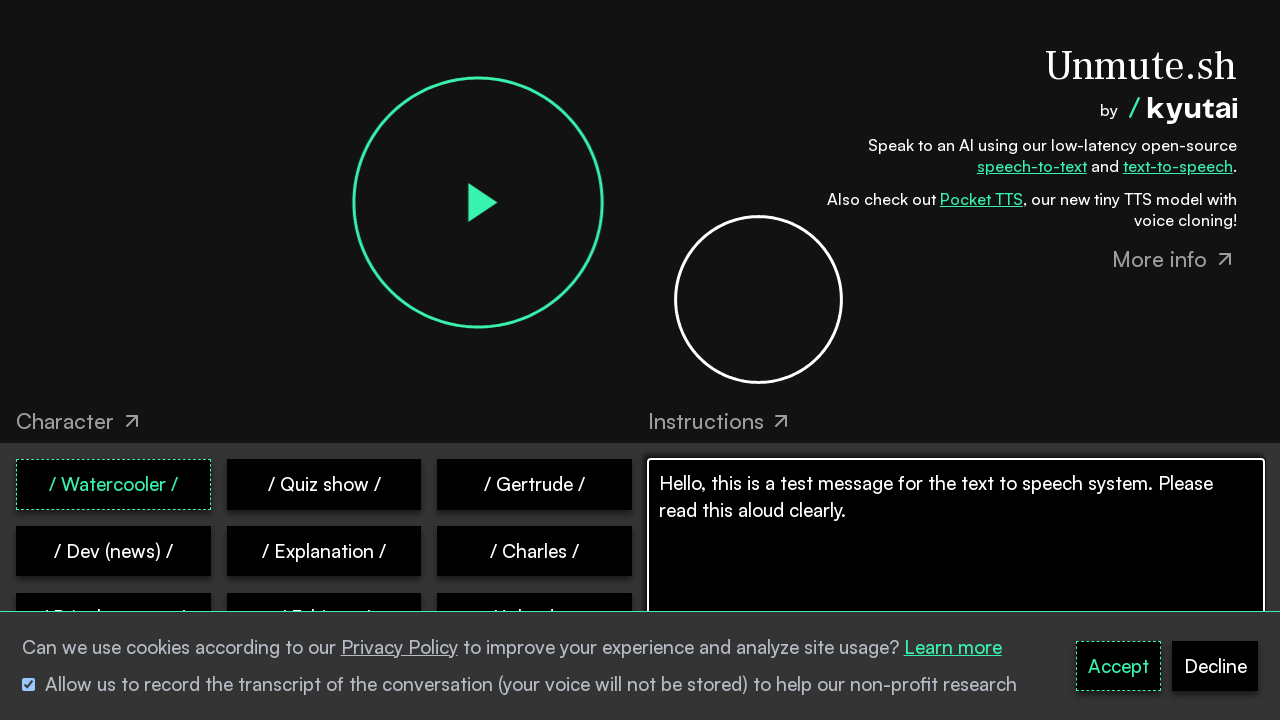

Voice selection button found
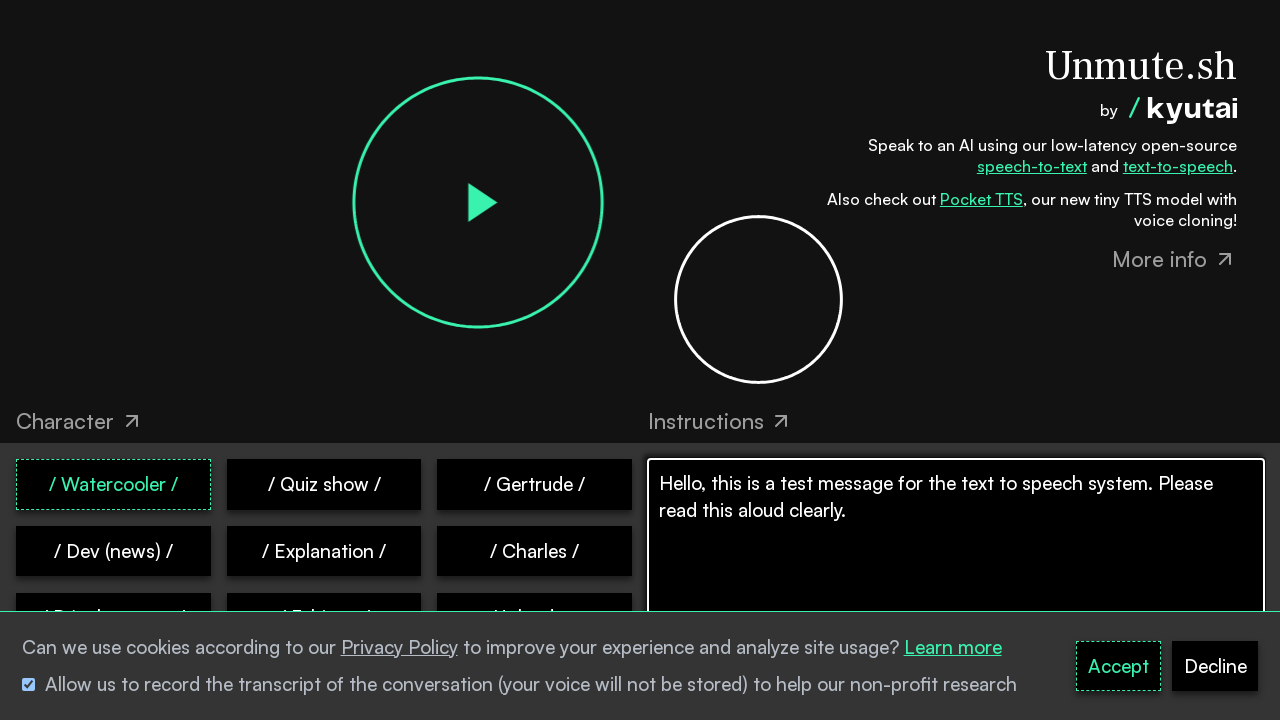

Selected voice option 1 at (113, 484) on xpath=/html/body/div[1]/div/div/div[2]/div[2]/div/div[1]/div/button[1]
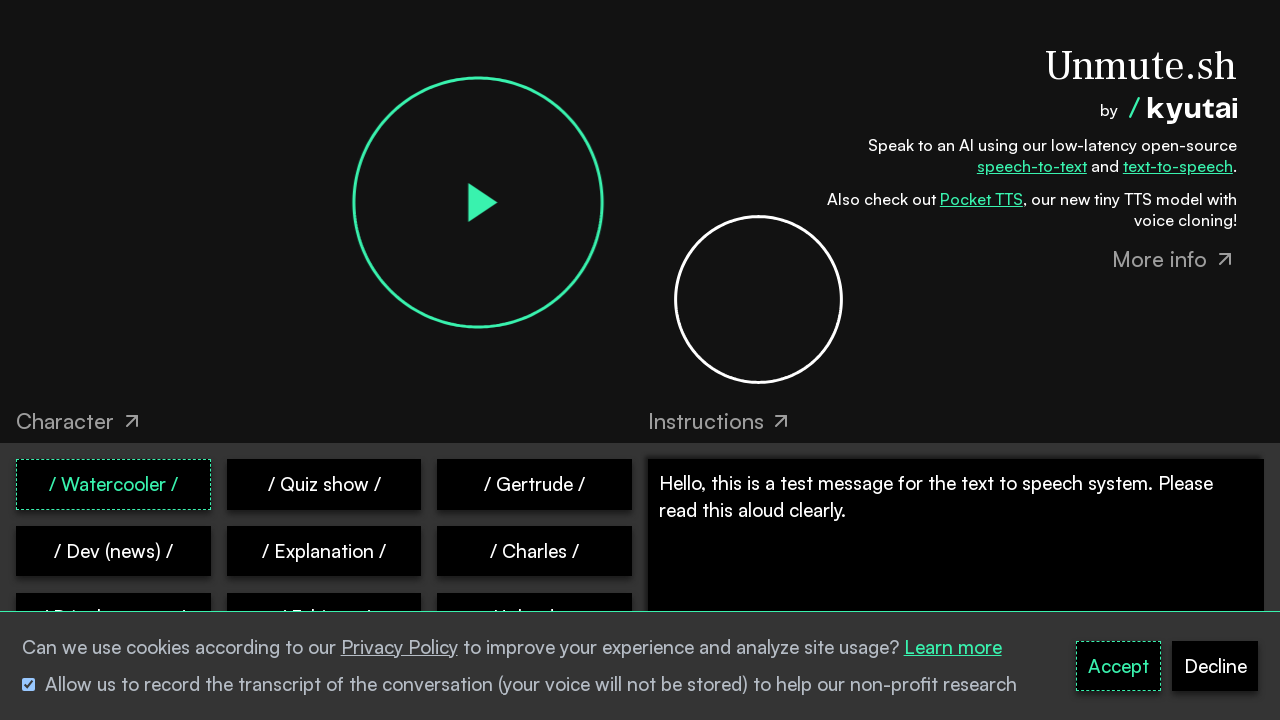

Play button loaded and ready
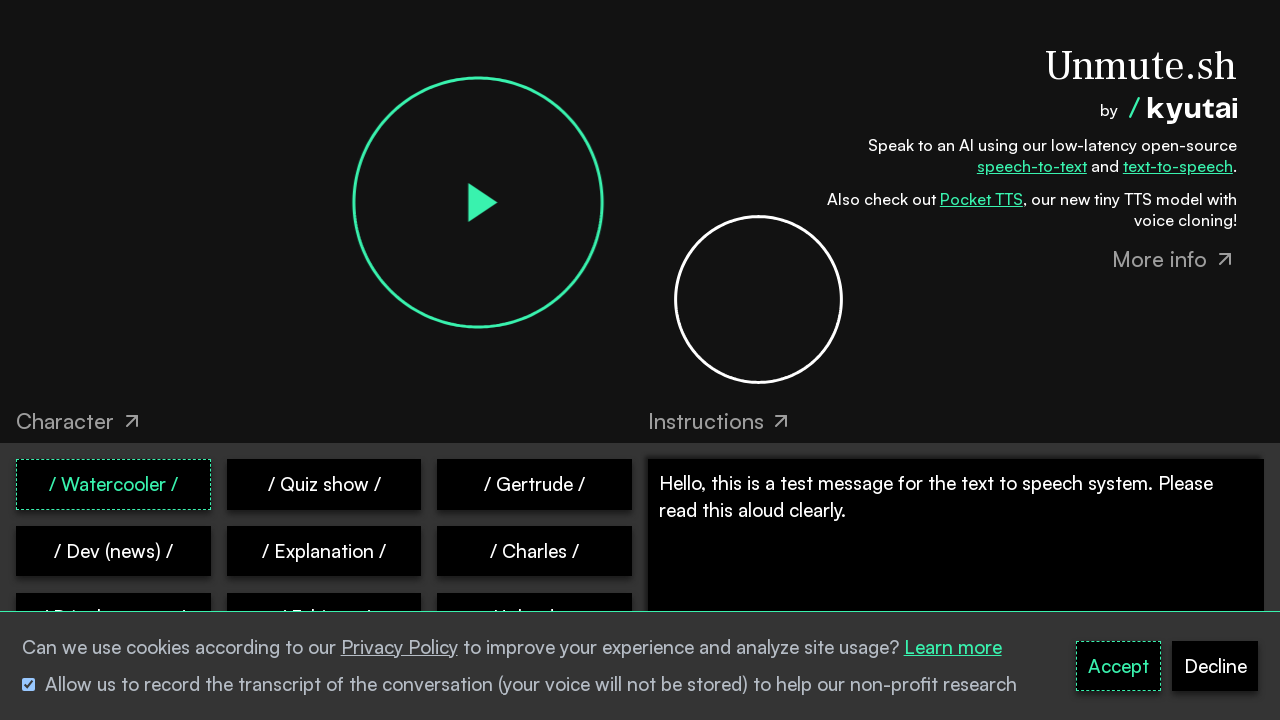

Clicked play button to start audio generation at (478, 202) on xpath=/html/body/div[1]/div/div/div[1]/div[1]/div/canvas
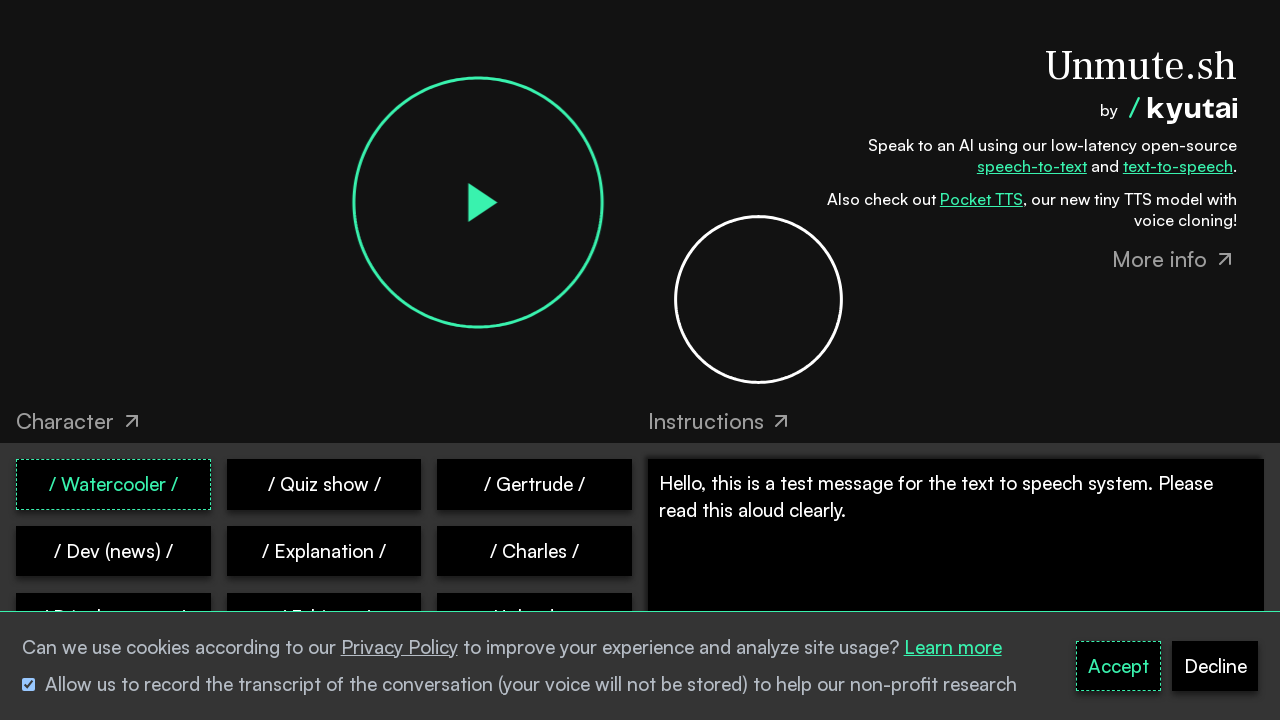

Waited 2 seconds for audio generation to begin
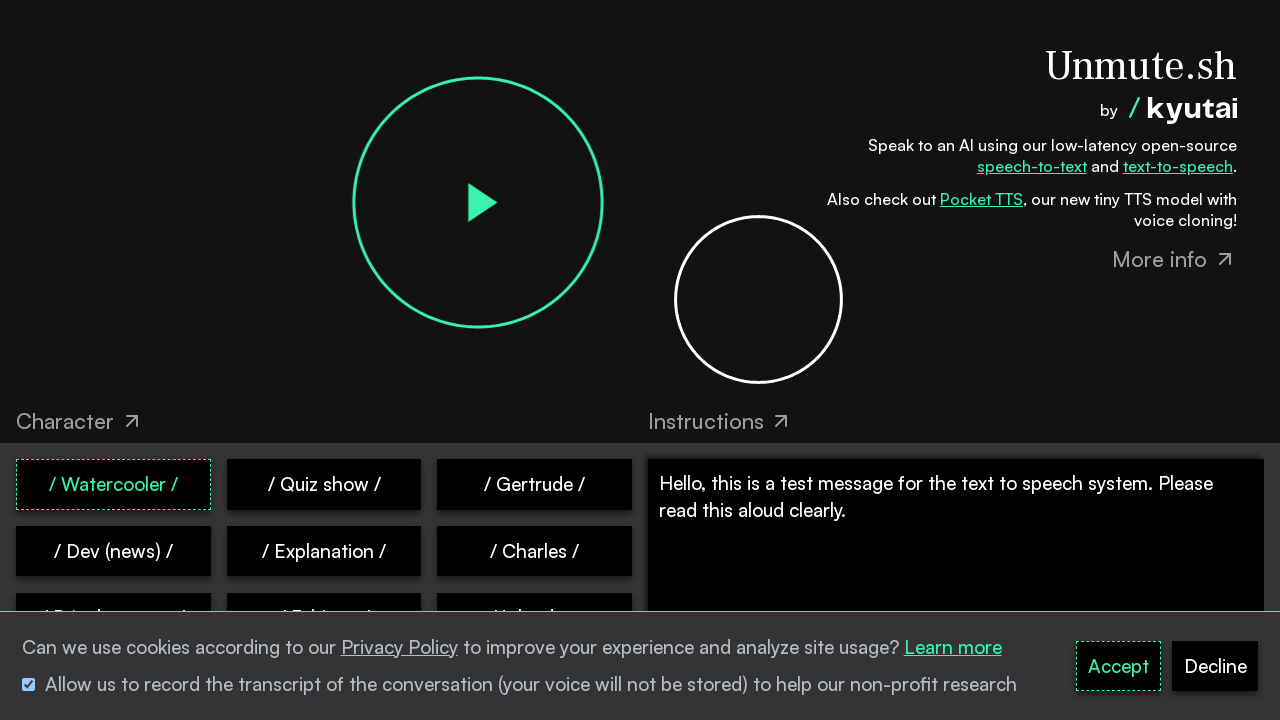

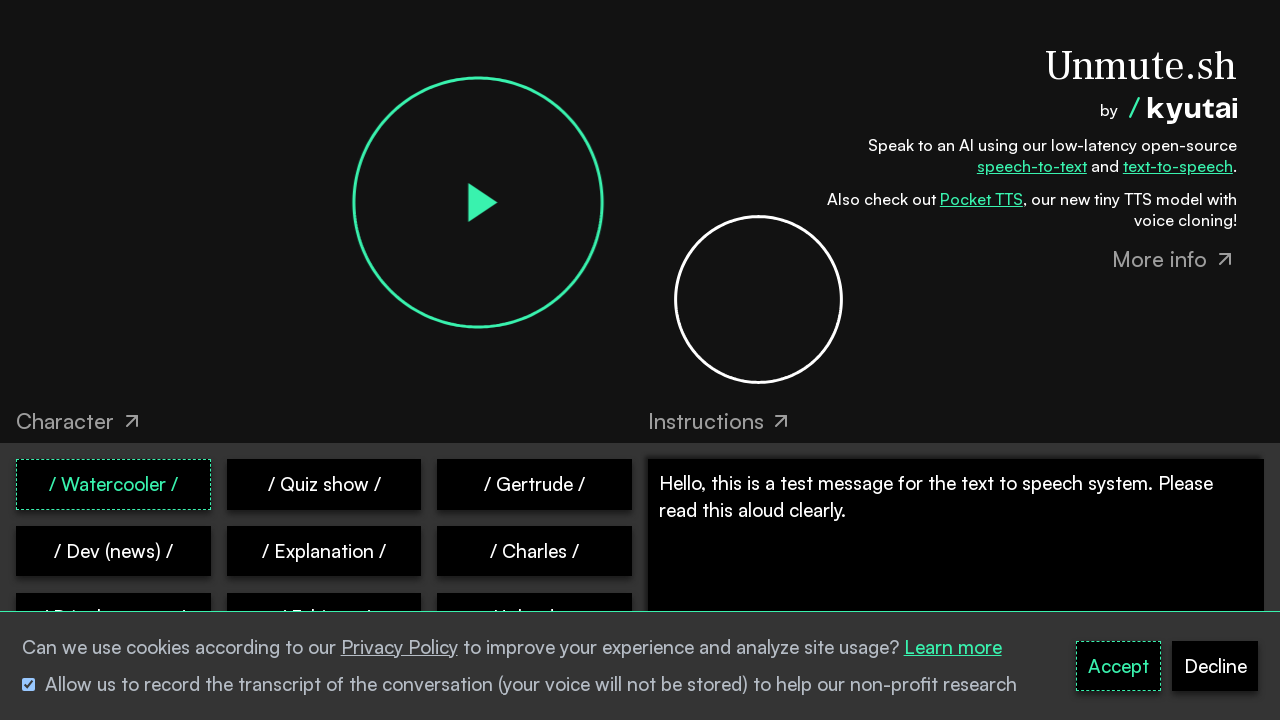